Tests clicking on an email contact link on the TechPro Education website homepage

Starting URL: https://www.techproeducation.com

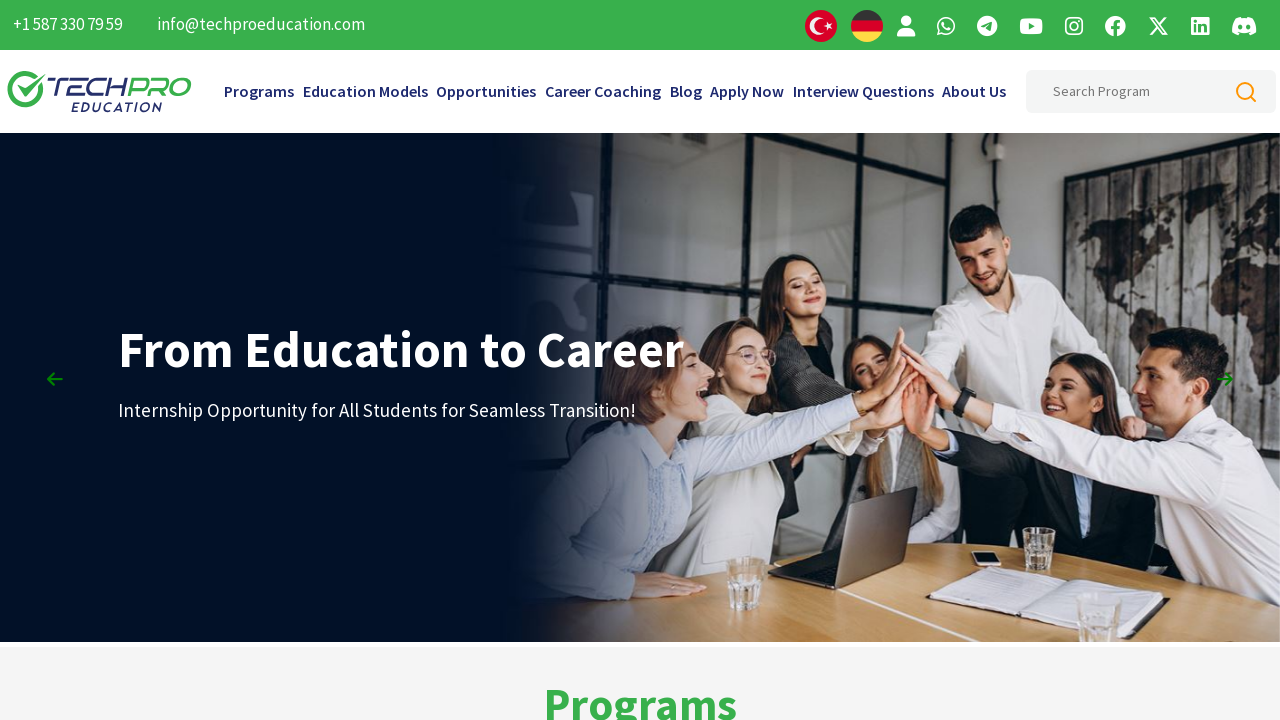

Navigated to TechPro Education homepage
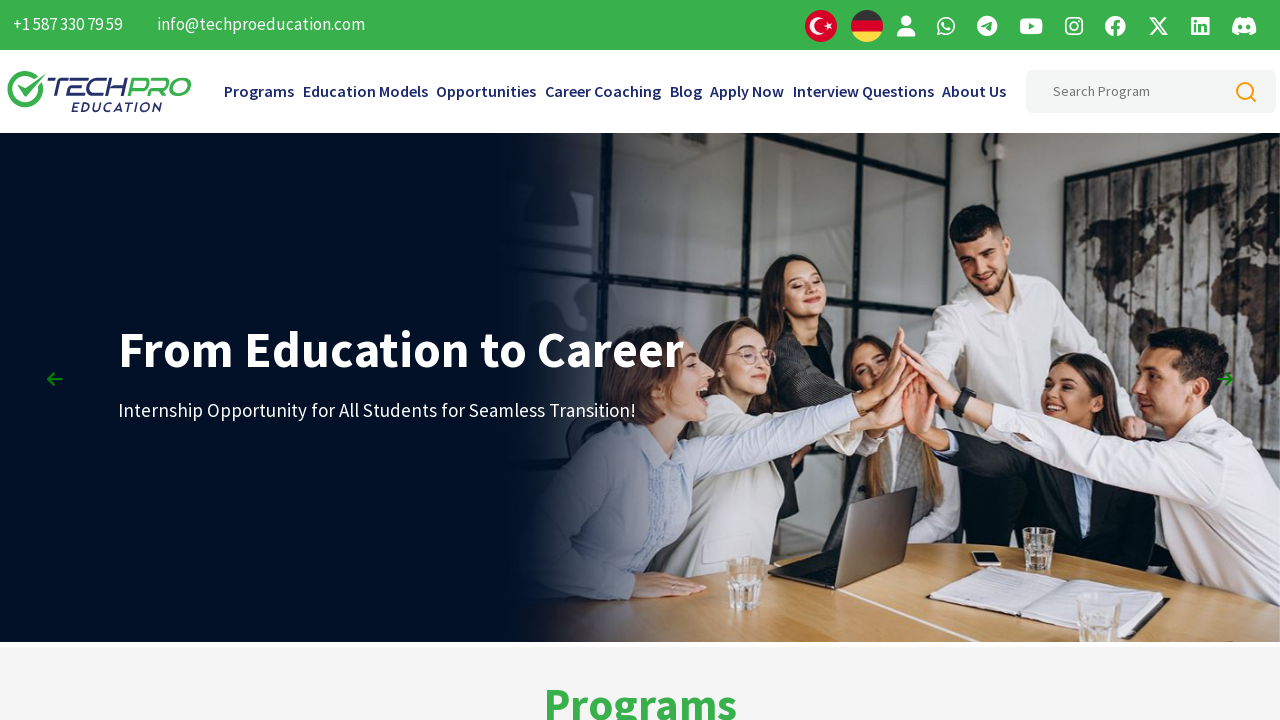

Clicked on the email contact link (info@techproeducation.com) at (244, 498) on xpath=(//a[text()='info@techproeducation.com'])[2]
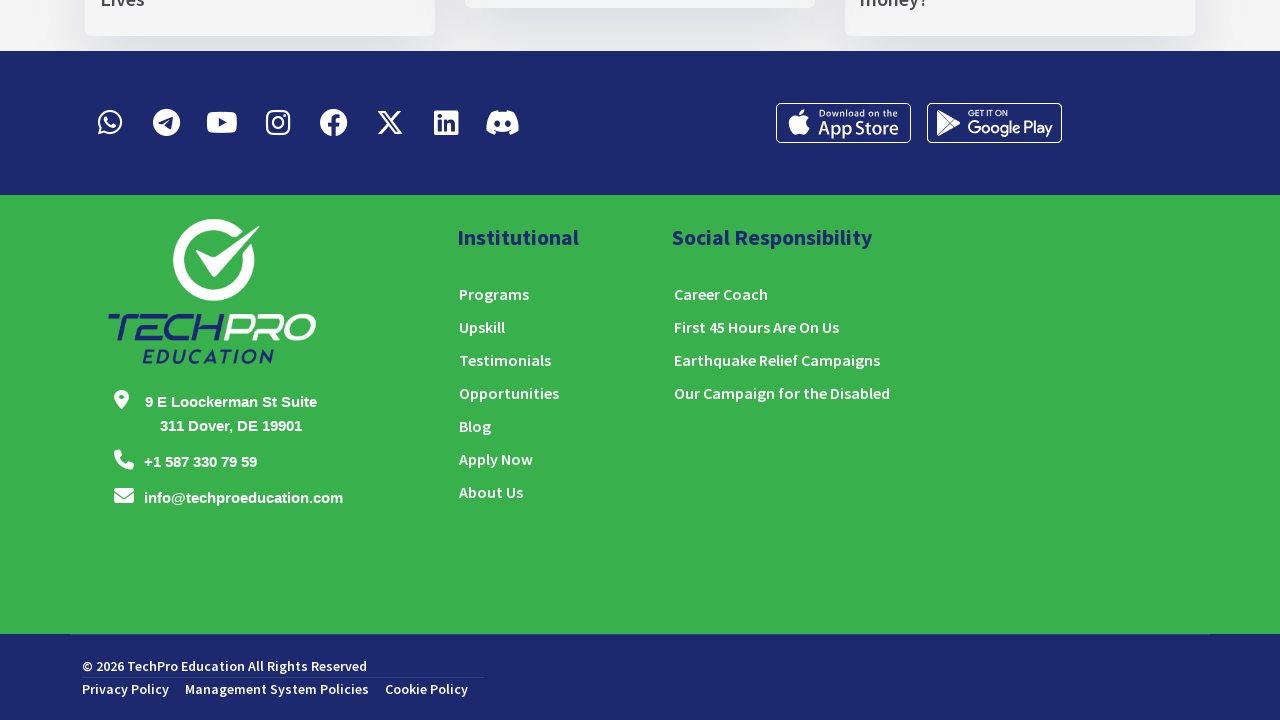

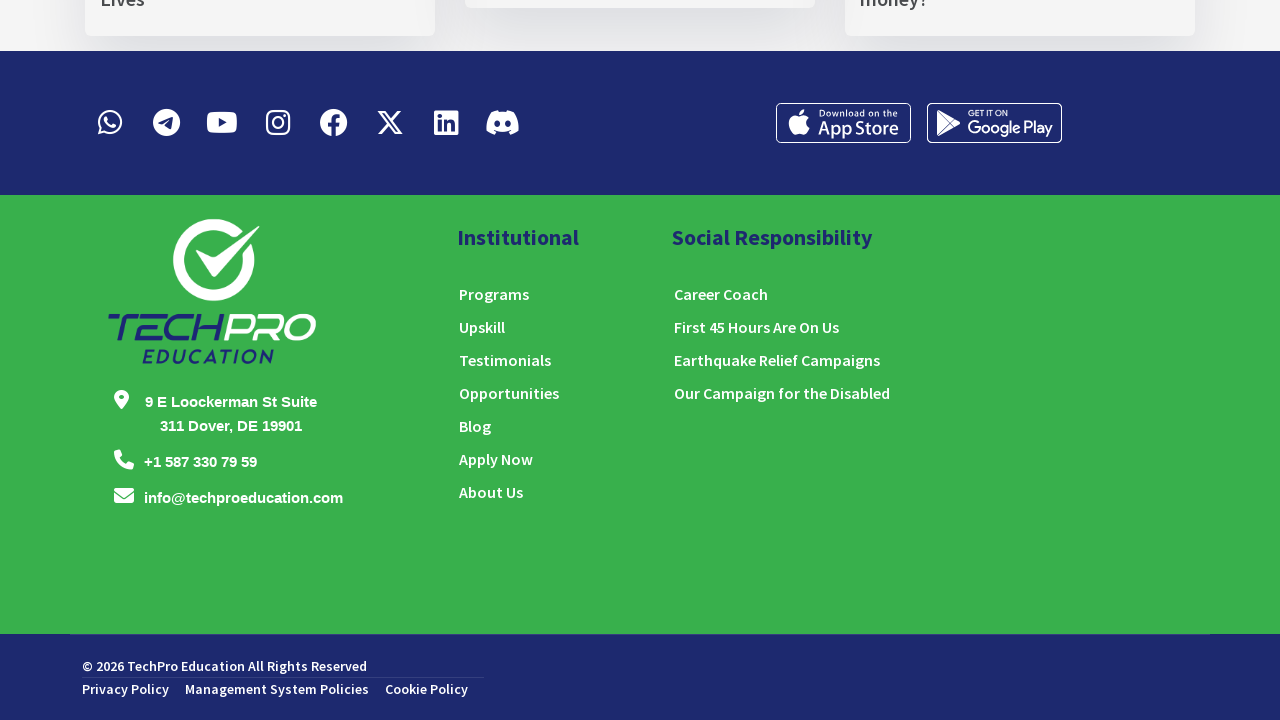